Tests static dropdown functionality by selecting currency options using three different methods: by index (selecting 4th option), by visible text (AED), and by value (INR)

Starting URL: https://rahulshettyacademy.com/dropdownsPractise/

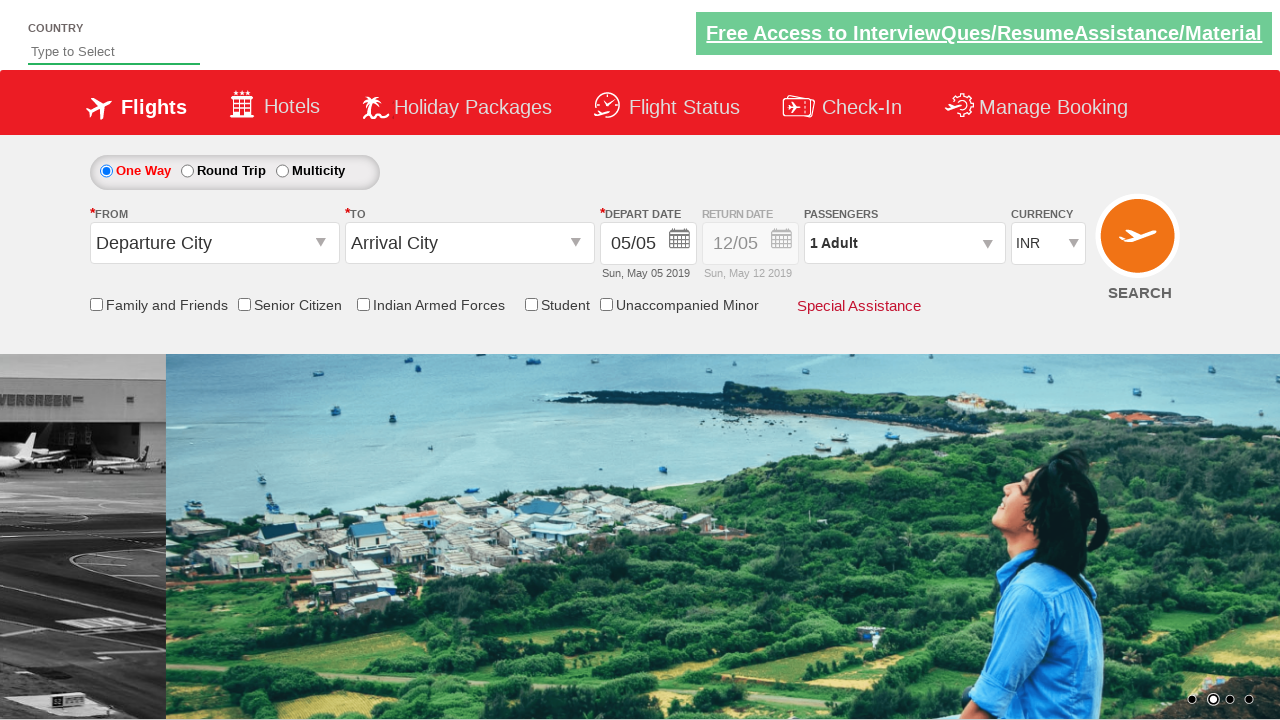

Navigated to dropdowns practice page
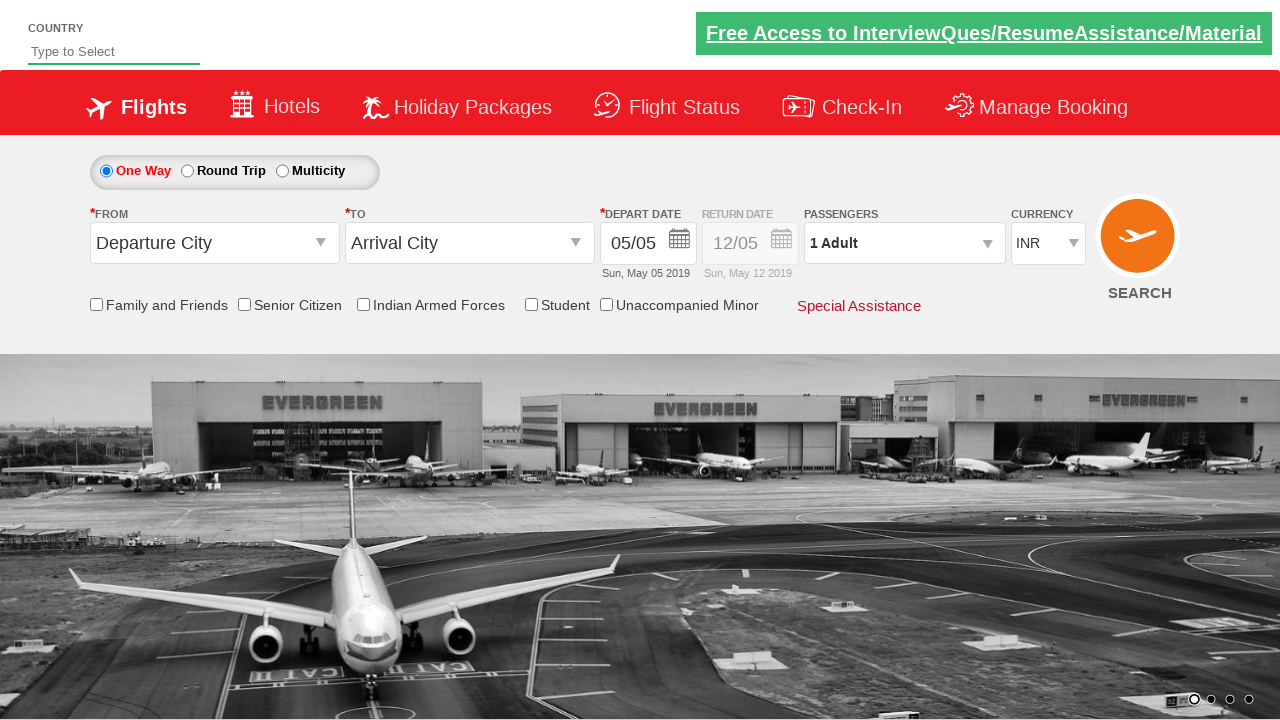

Selected 4th currency option (index 3) from dropdown on #ctl00_mainContent_DropDownListCurrency
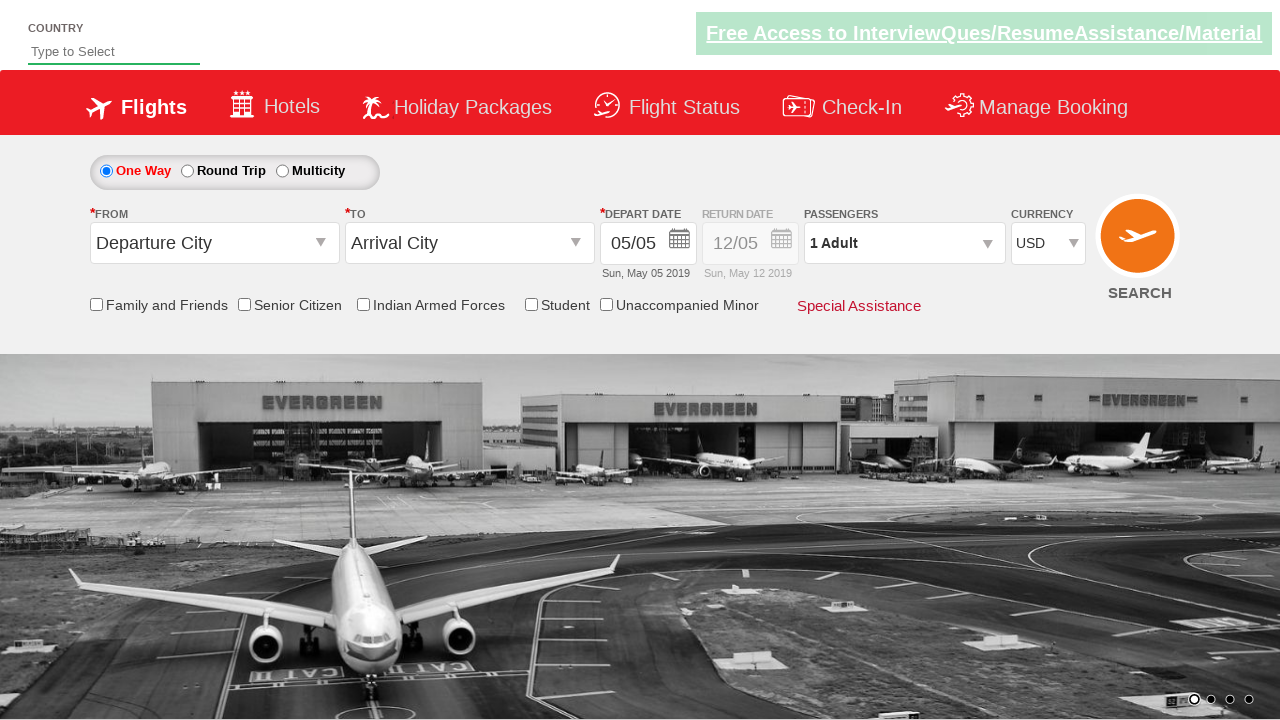

Selected currency option by visible text 'AED' on #ctl00_mainContent_DropDownListCurrency
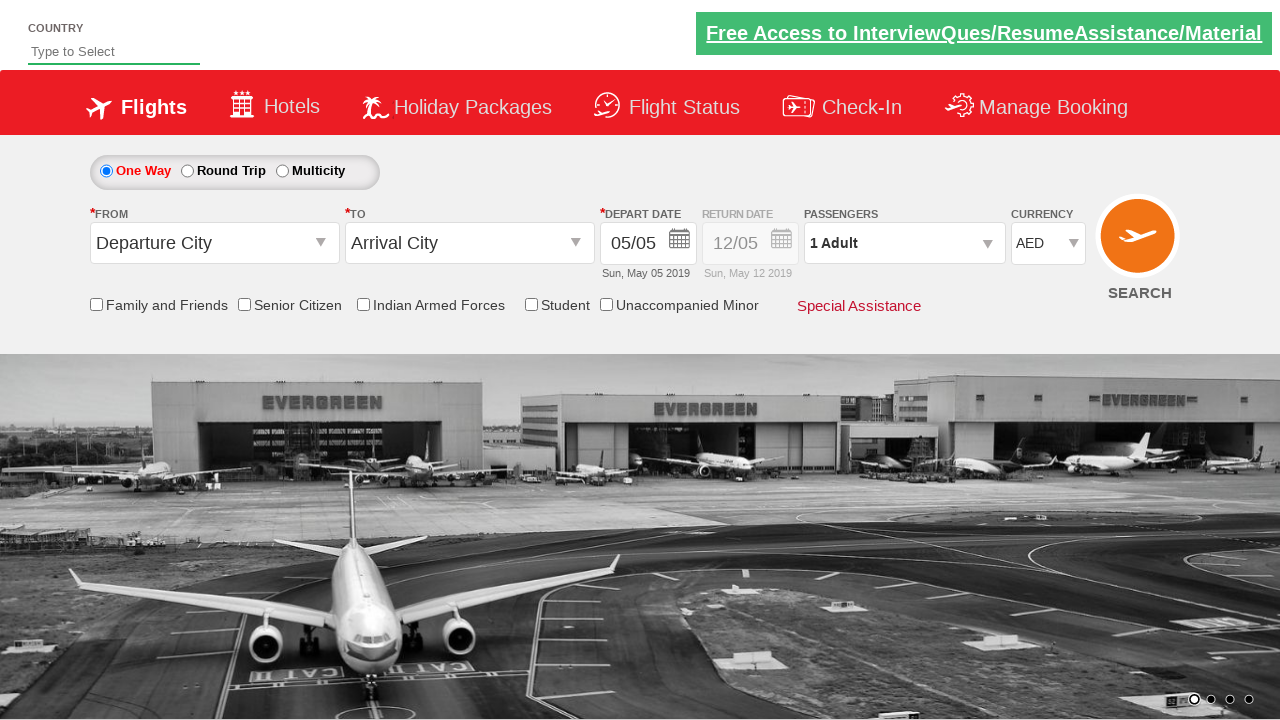

Selected currency option by value 'INR' on #ctl00_mainContent_DropDownListCurrency
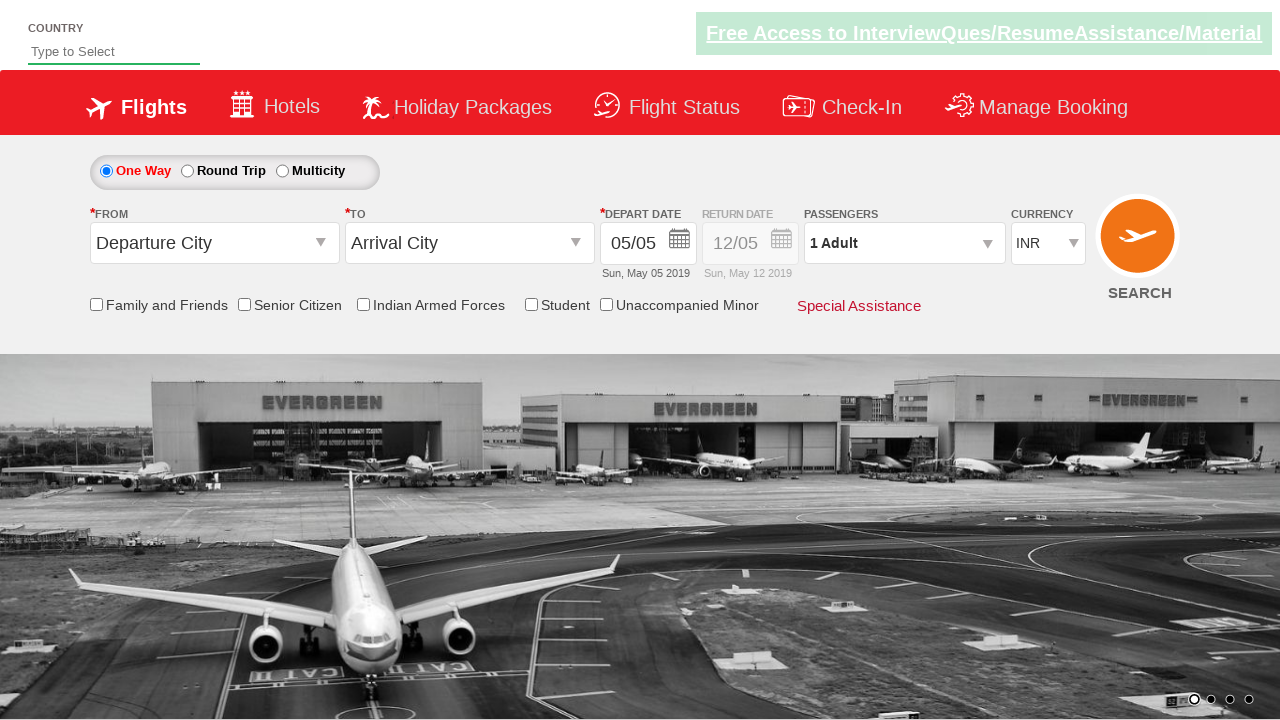

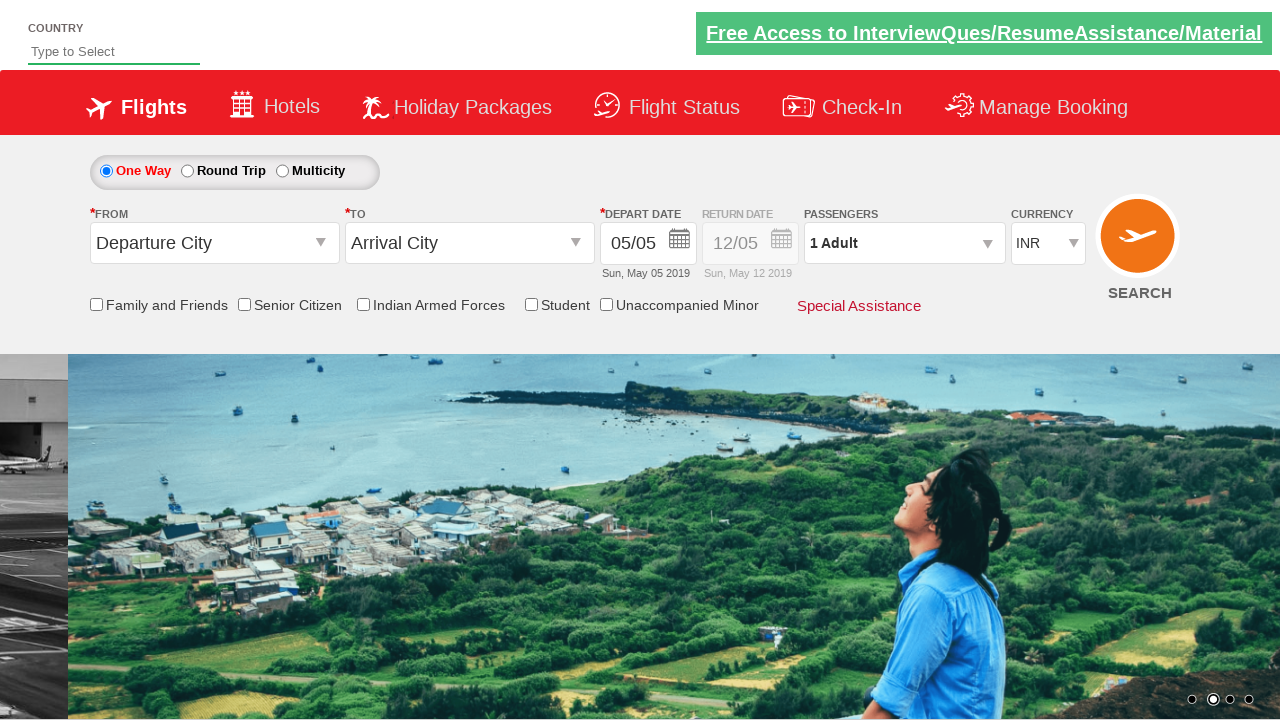